Tests the autosuggestive dropdown for destination field by typing text and selecting from suggestions

Starting URL: https://rahulshettyacademy.com/dropdownsPractise/

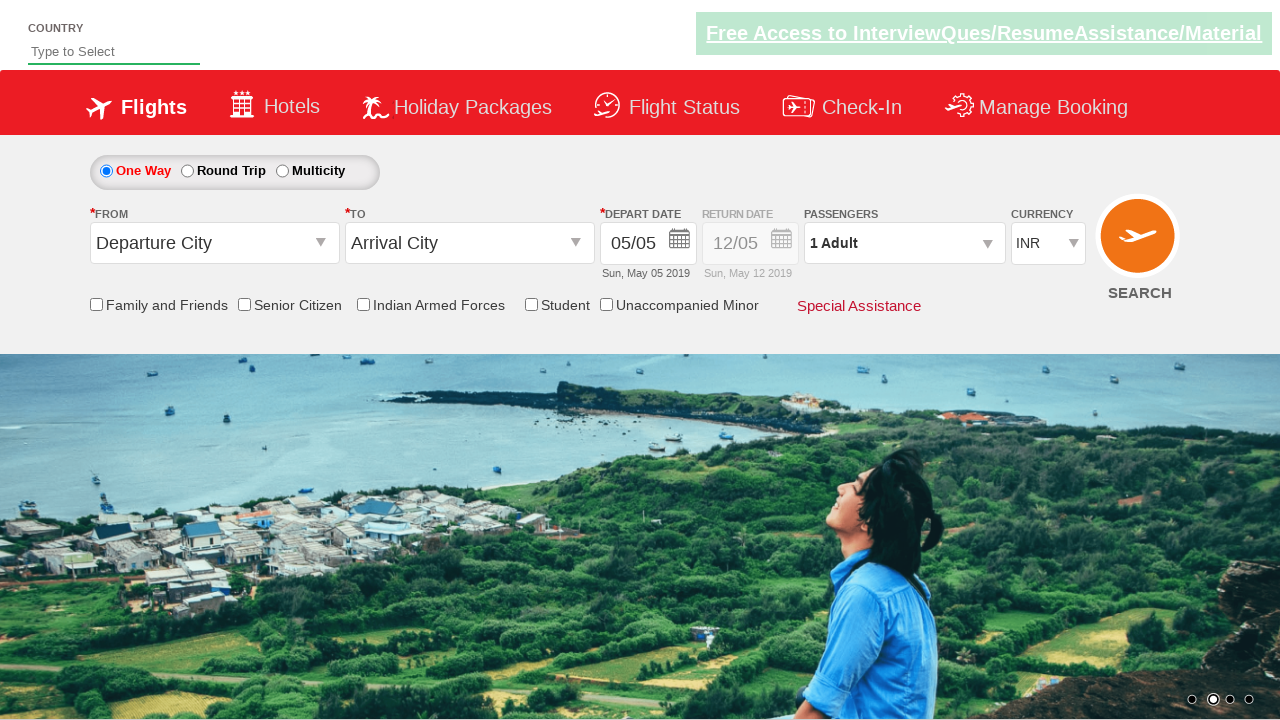

Clicked on the Destination field at (470, 243) on input#ctl00_mainContent_ddl_destinationStation1_CTXT
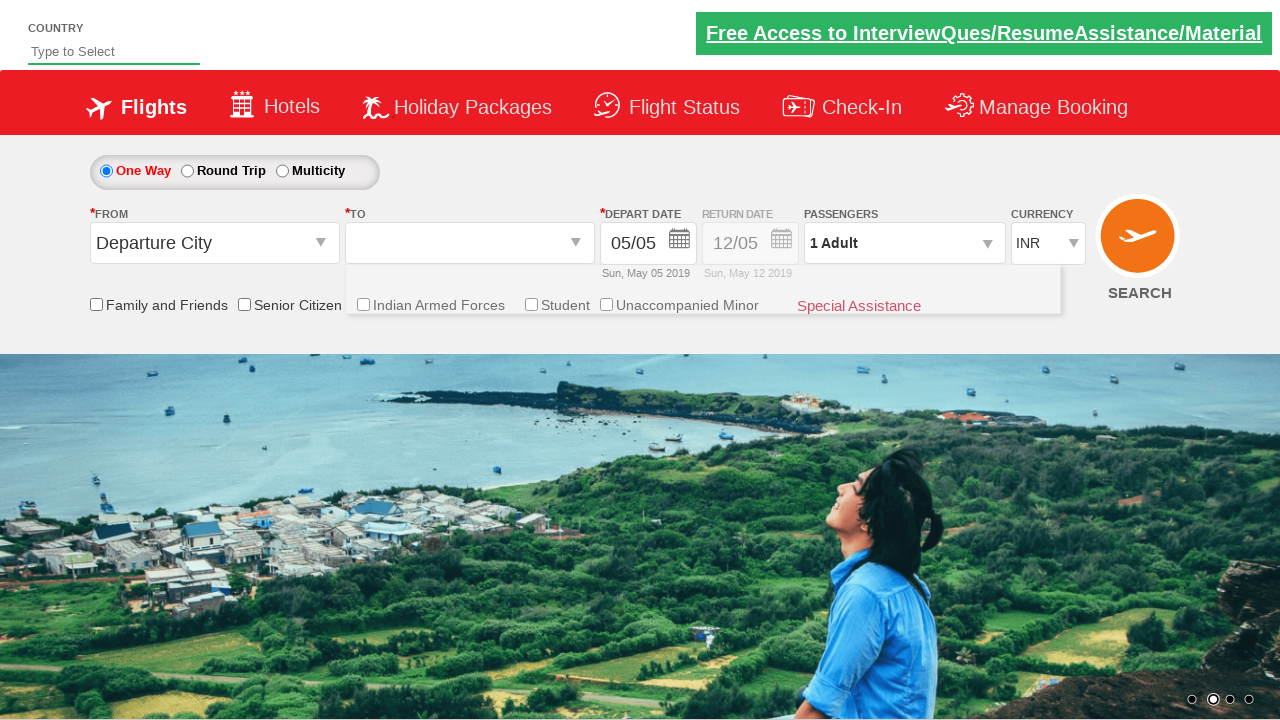

Typed 'BLR' in the destination field to trigger autosuggest dropdown on input#ctl00_mainContent_ddl_destinationStation1_CTXT
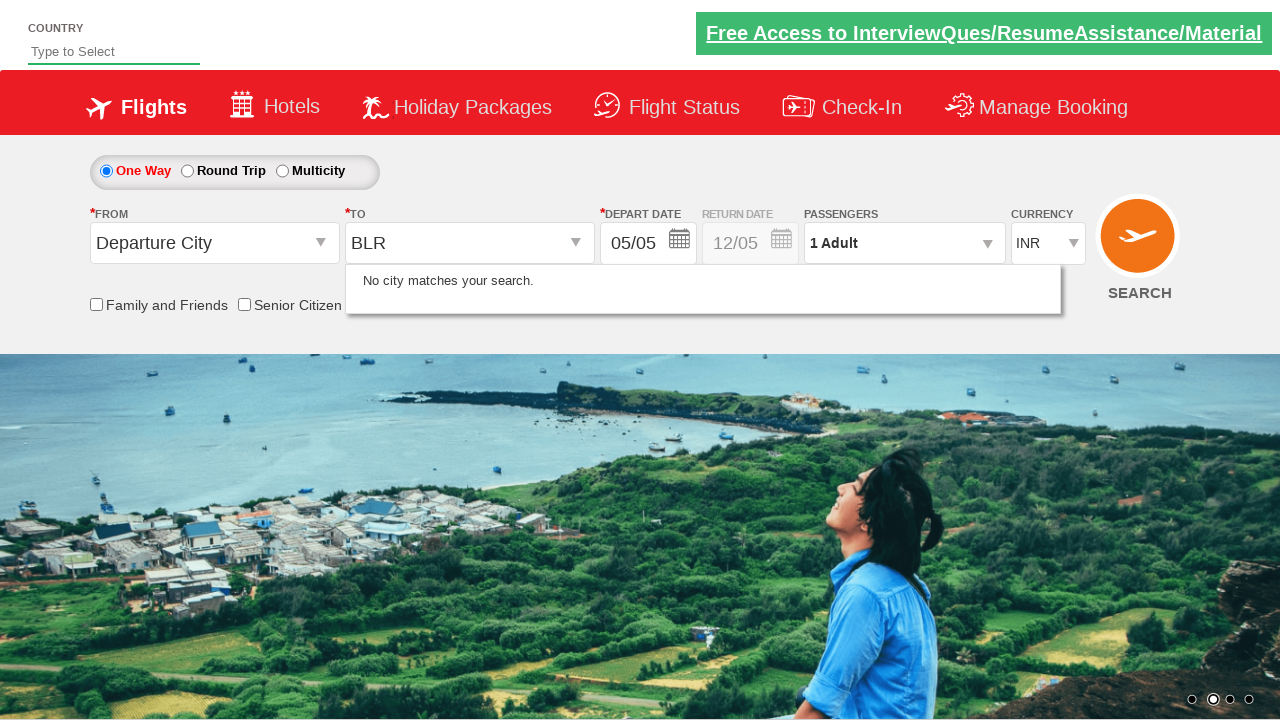

Pressed ArrowDown to navigate to first suggestion in dropdown
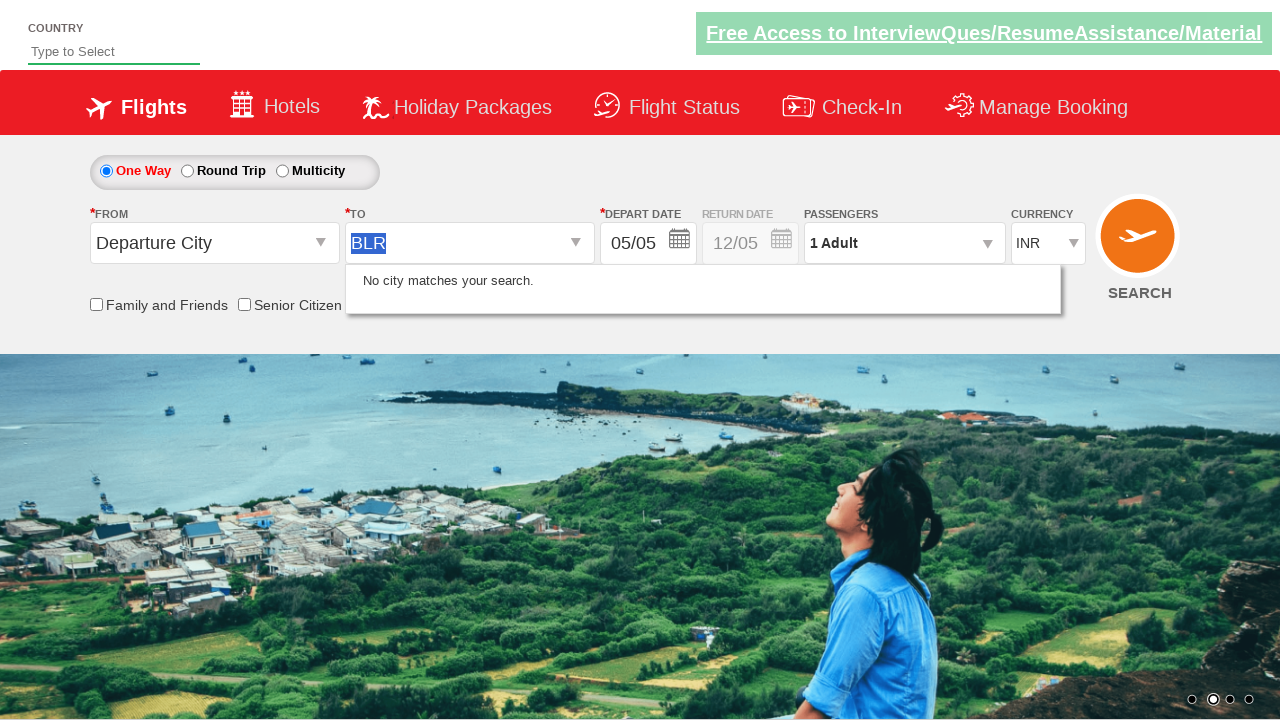

Pressed Enter to select the highlighted destination suggestion
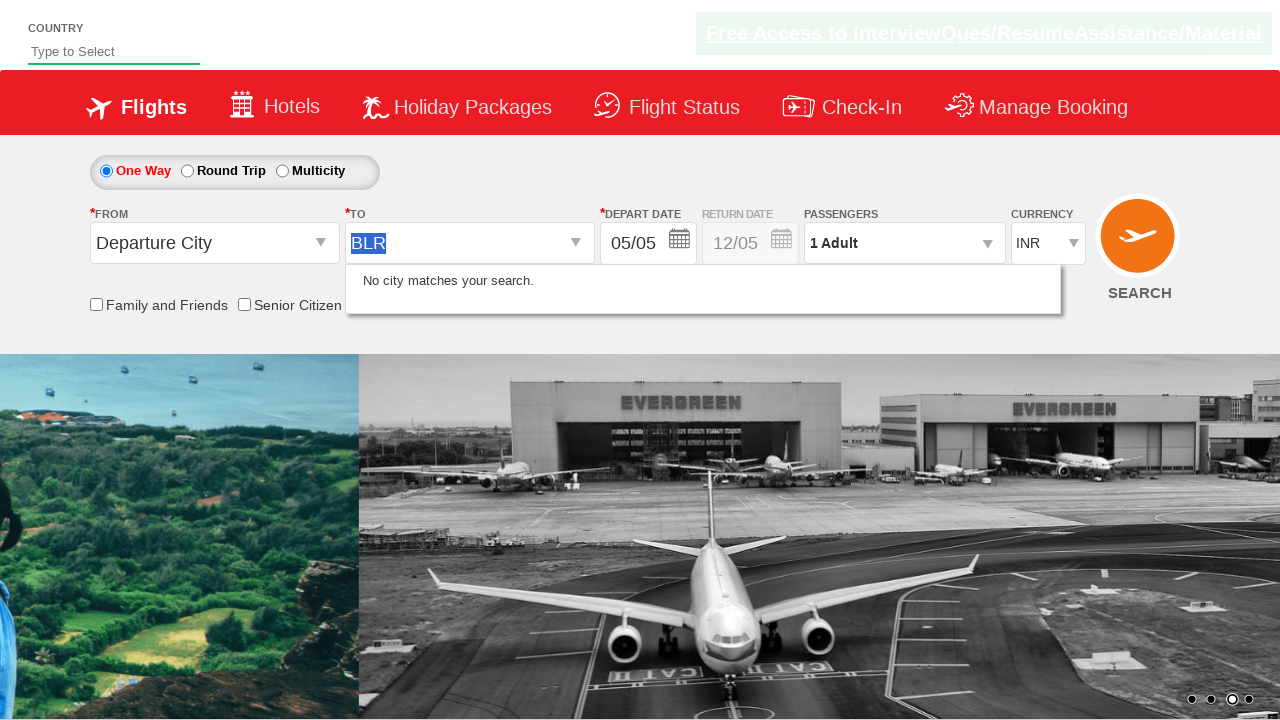

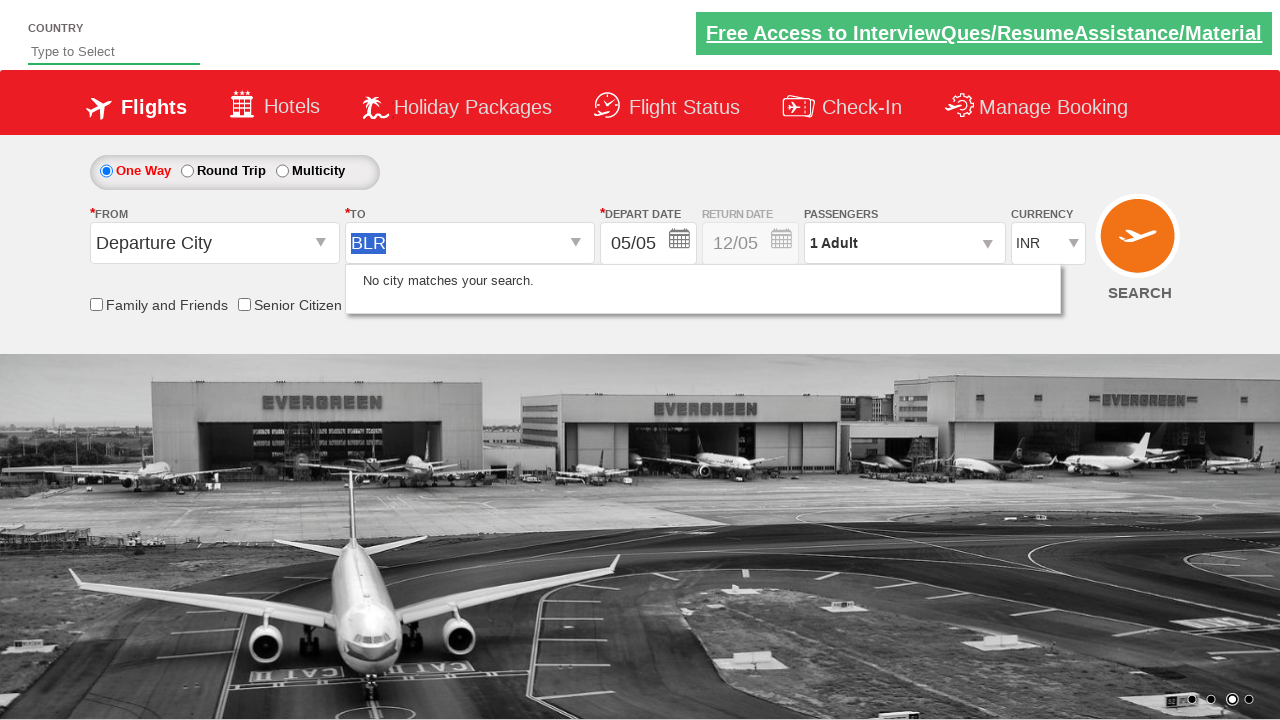